Tests registration form validation by submitting empty data and verifying all required field error messages are displayed

Starting URL: https://alada.vn/tai-khoan/dang-ky.html

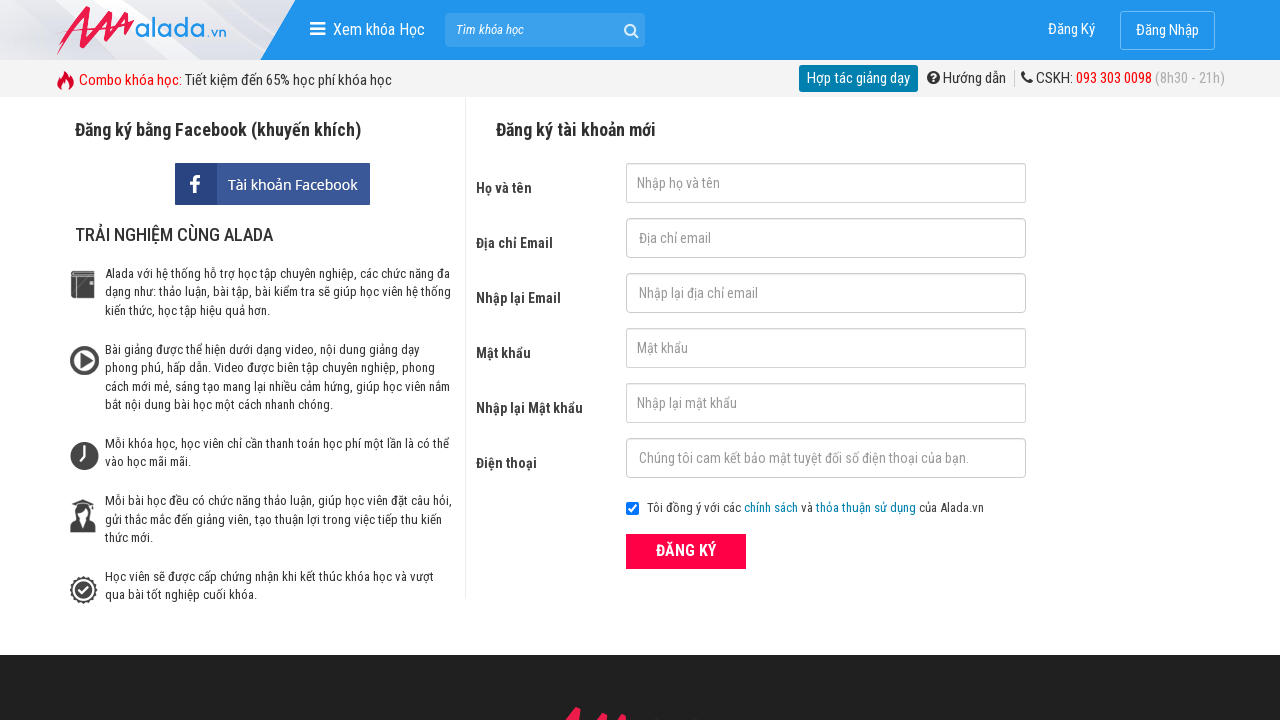

Cleared first name field on #txtFirstname
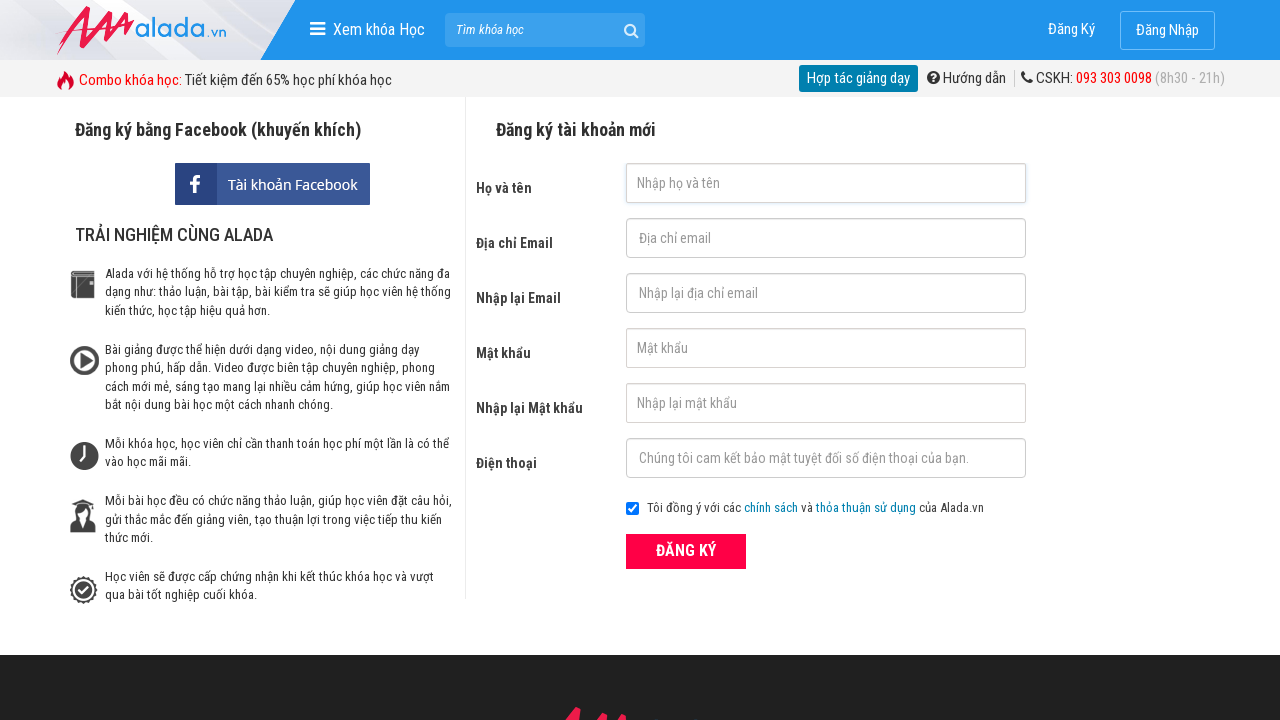

Cleared email field on input[name='txtEmail']
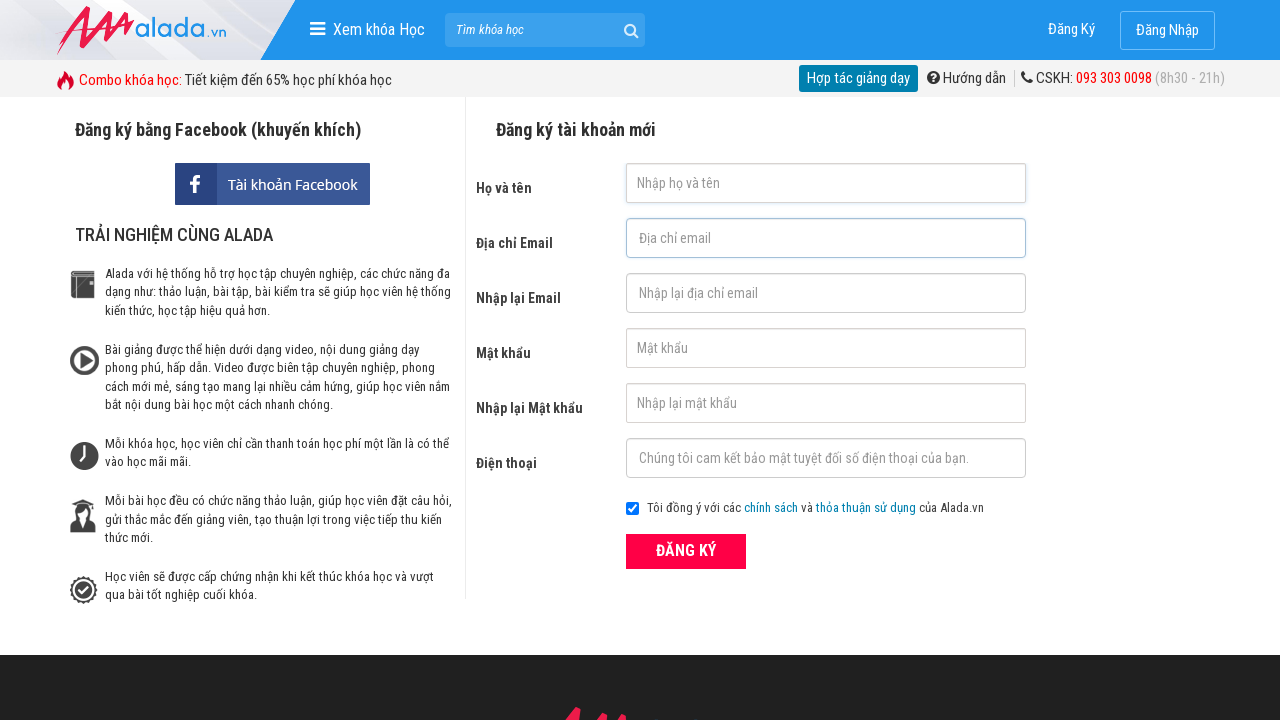

Cleared confirm email field on #txtCEmail
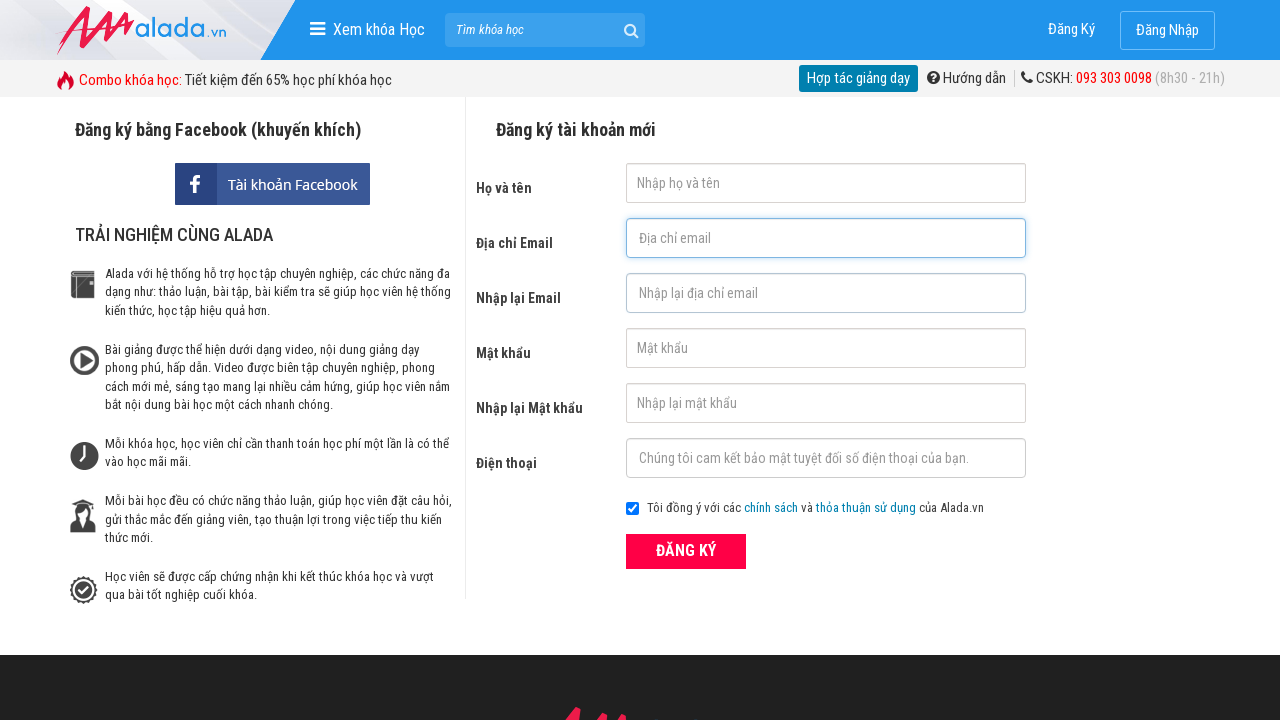

Cleared password field on #txtPassword
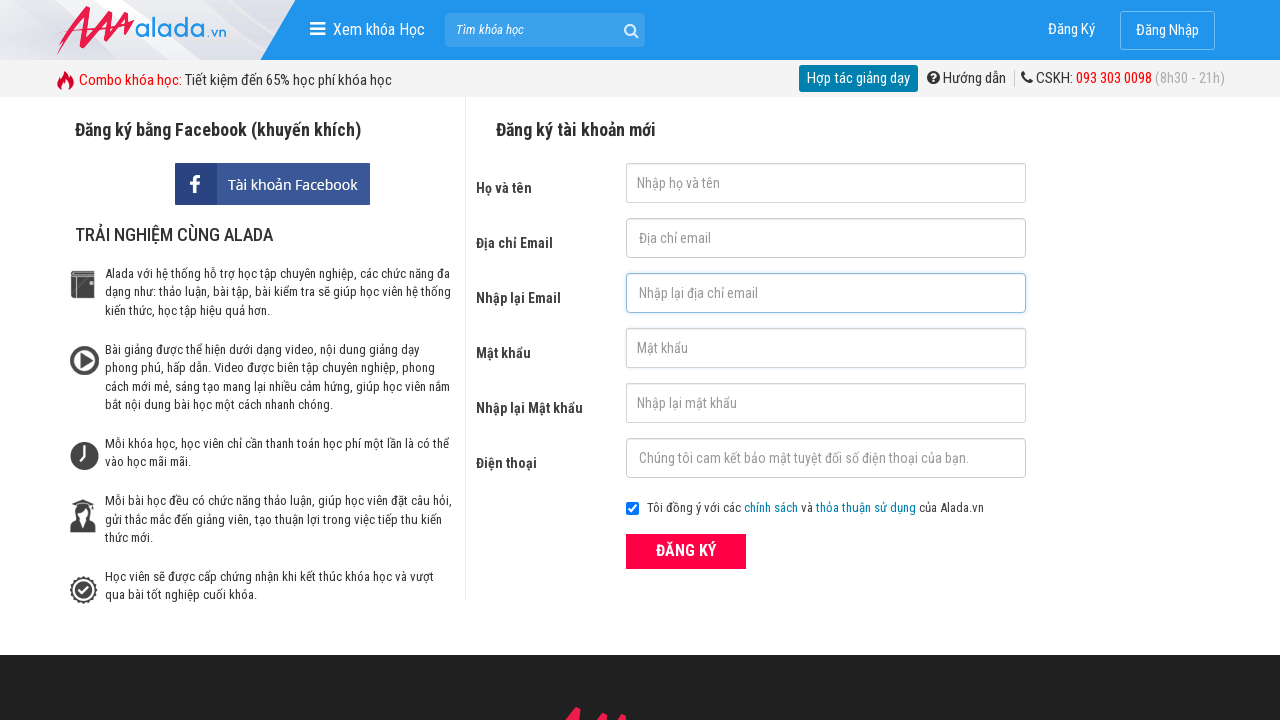

Cleared confirm password field on #txtCPassword
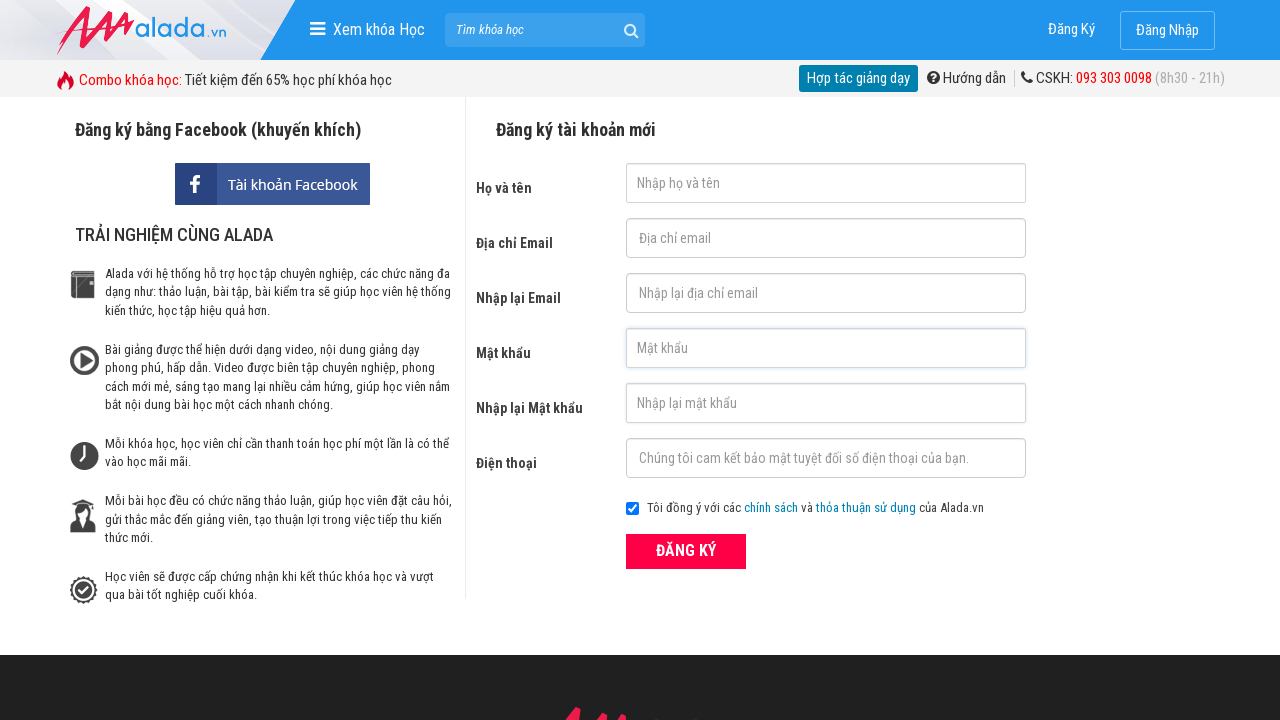

Cleared phone field on #txtPhone
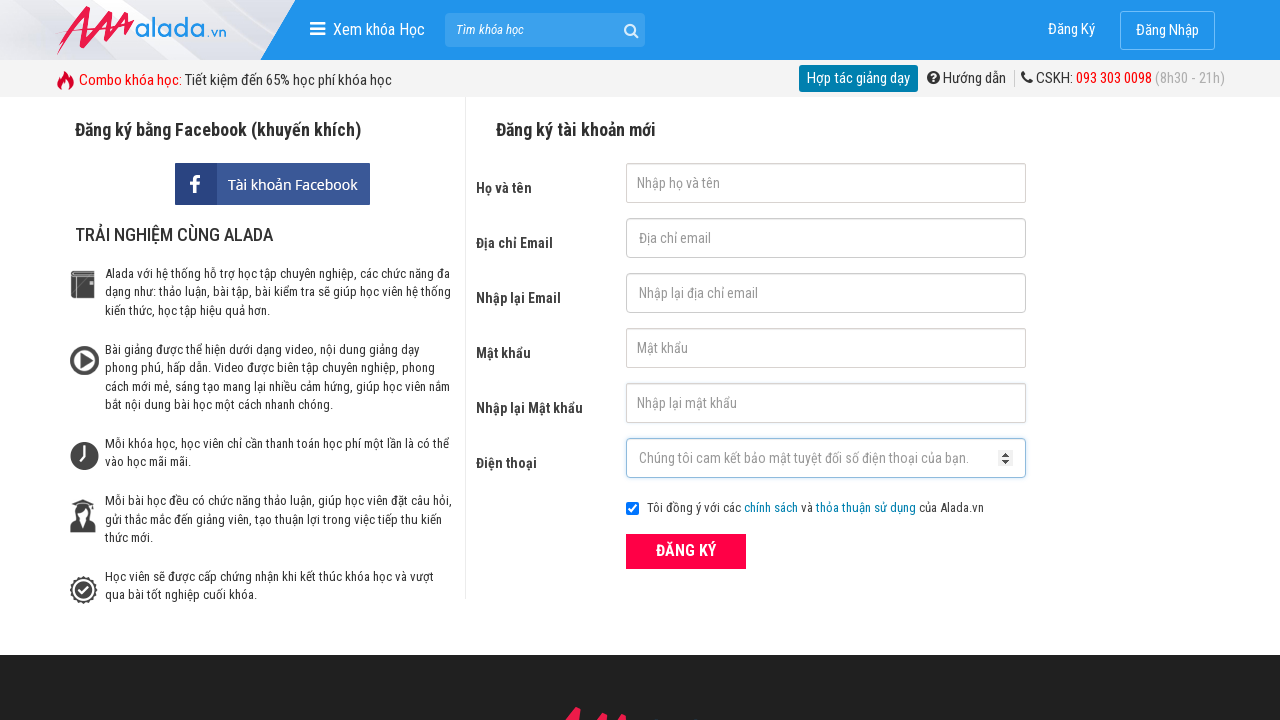

Clicked register button with empty form fields at (686, 551) on xpath=//form[@id='frmLogin']//button[text()='ĐĂNG KÝ']
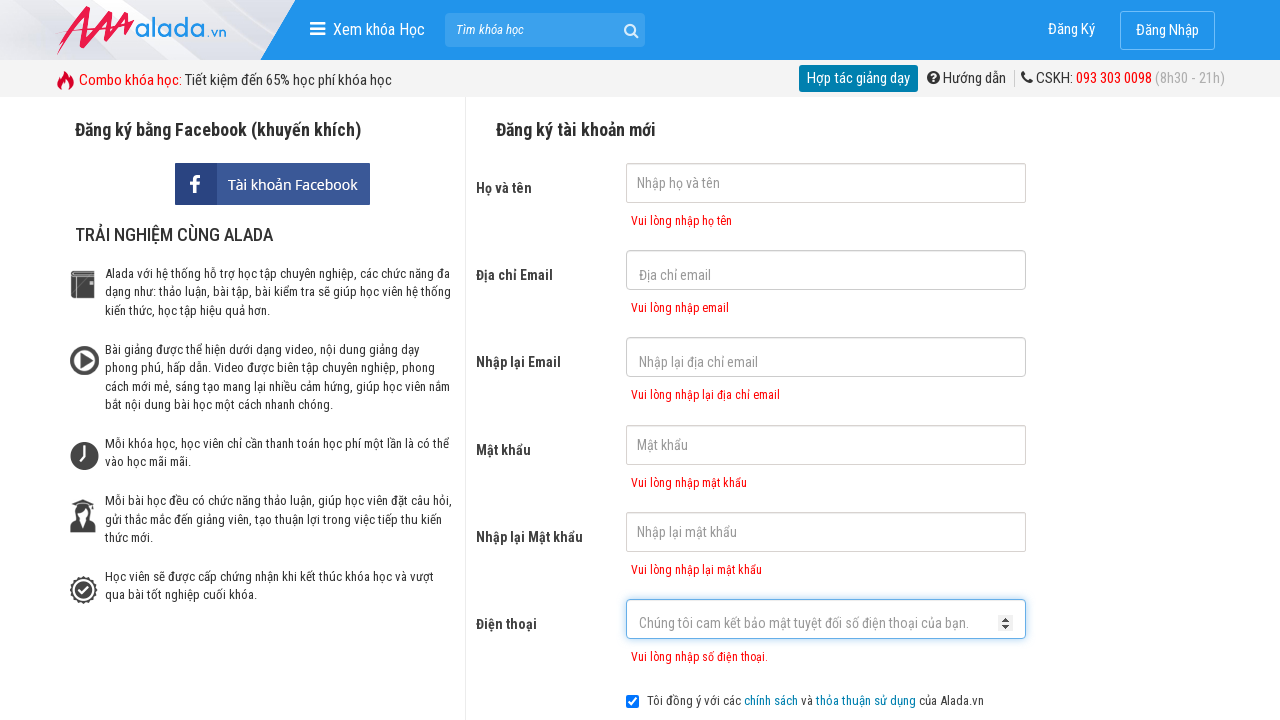

First name error message appeared
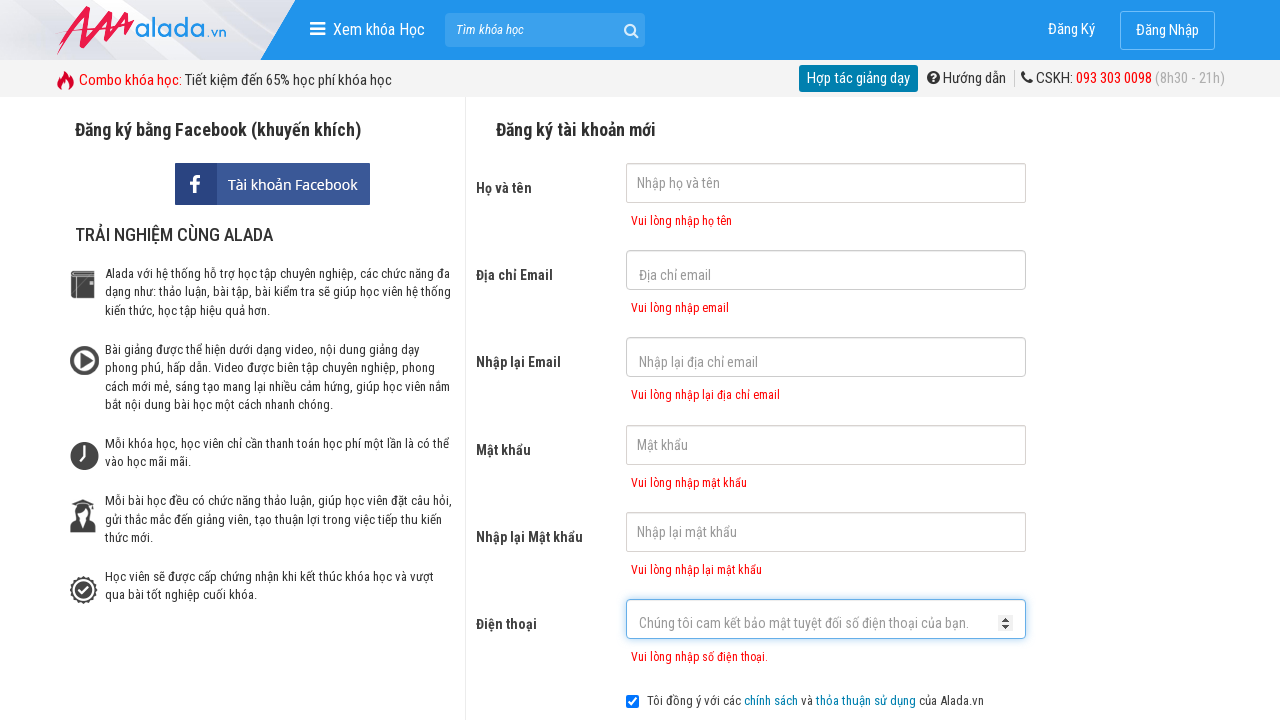

Email error message appeared
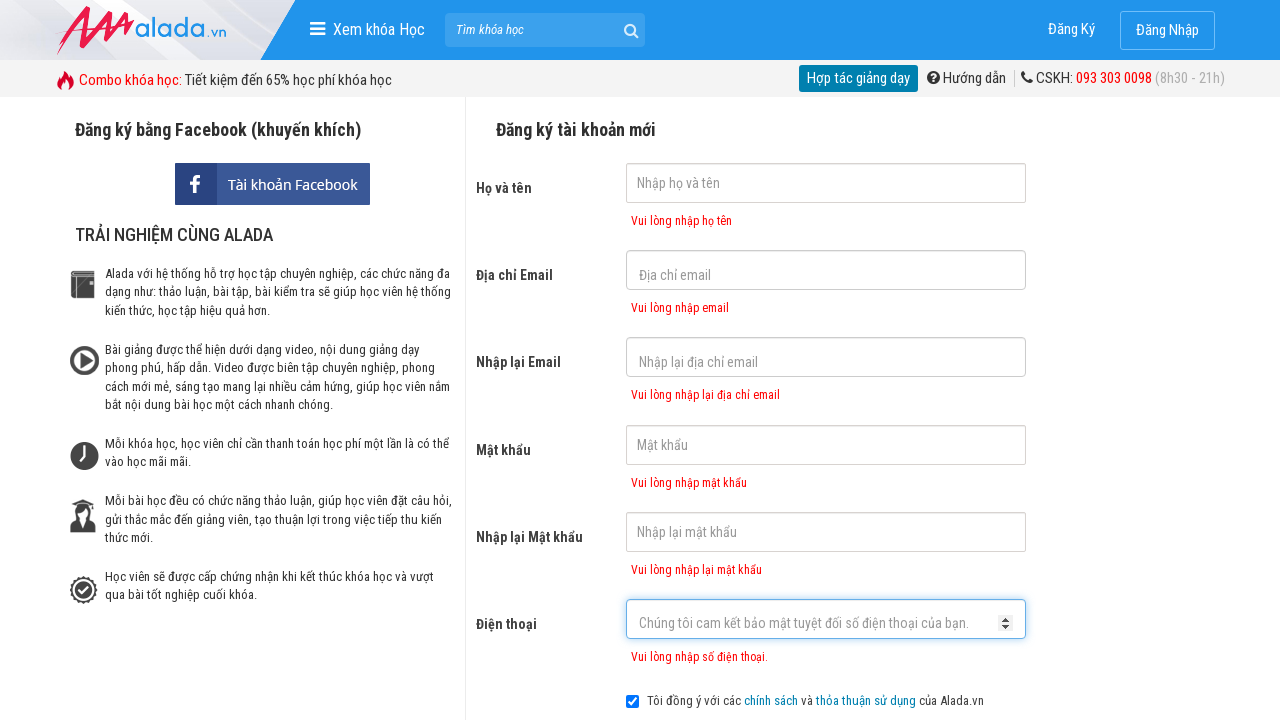

Confirm email error message appeared
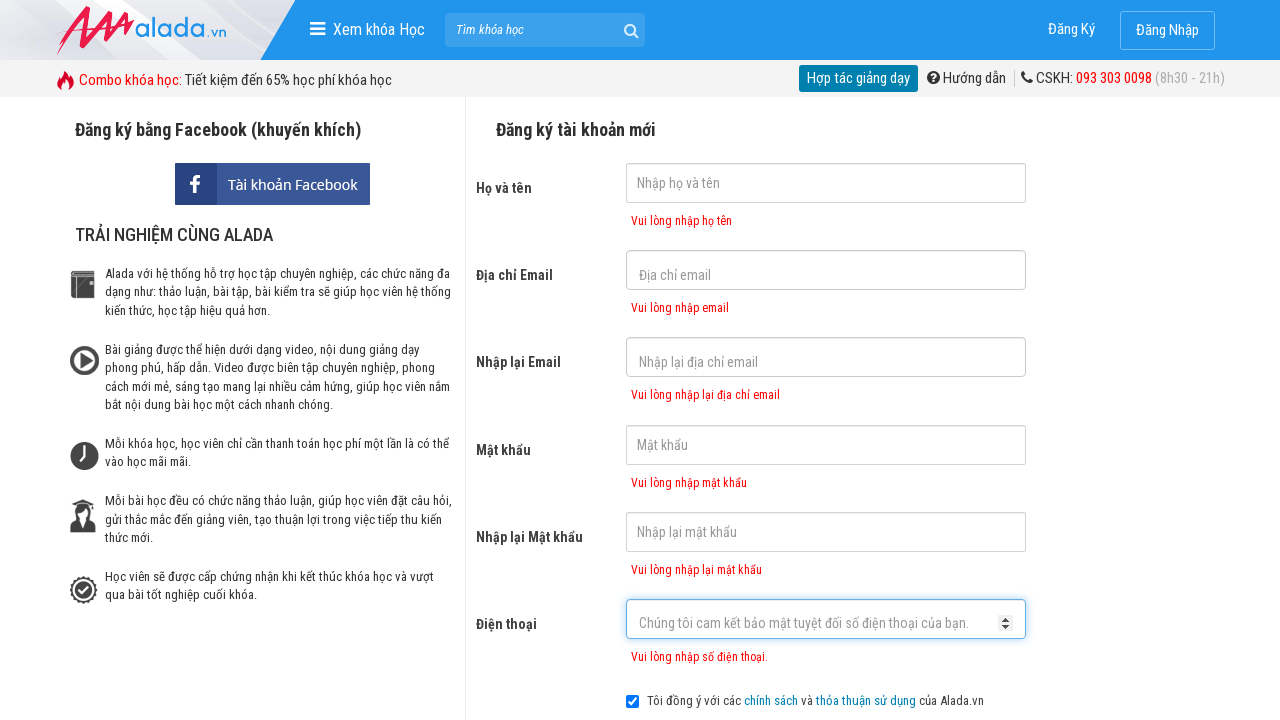

Password error message appeared
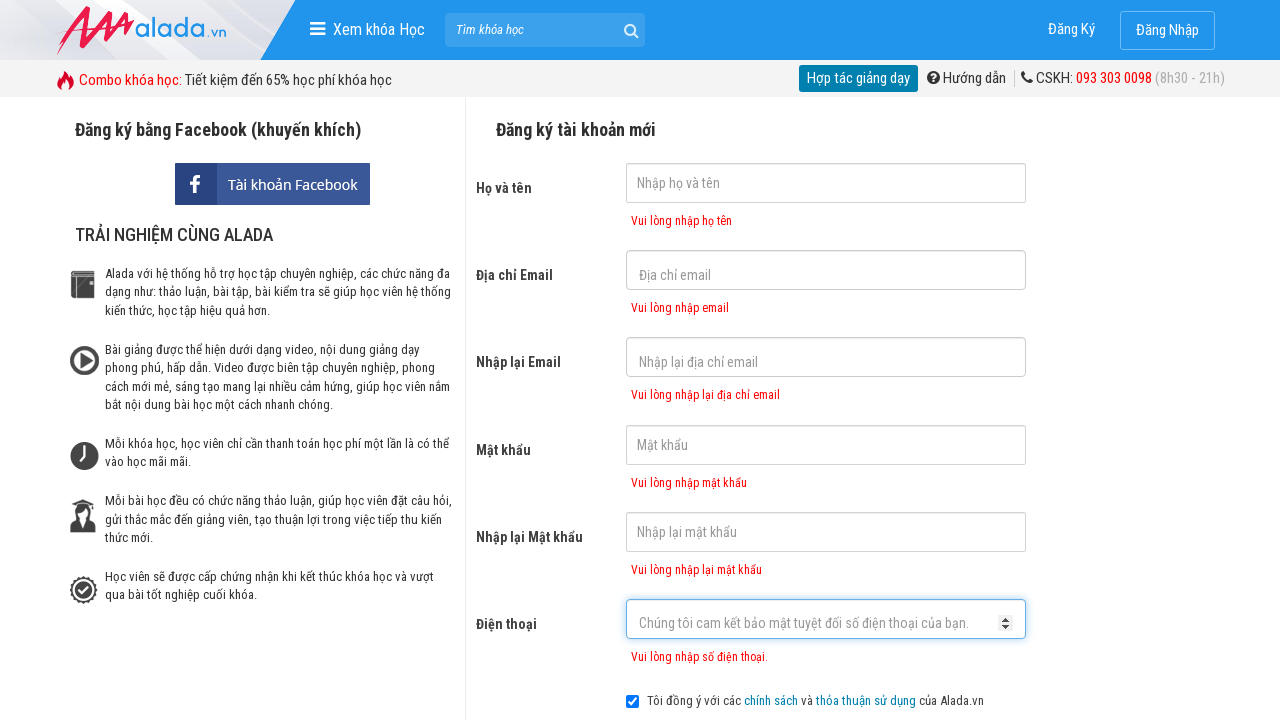

Confirm password error message appeared
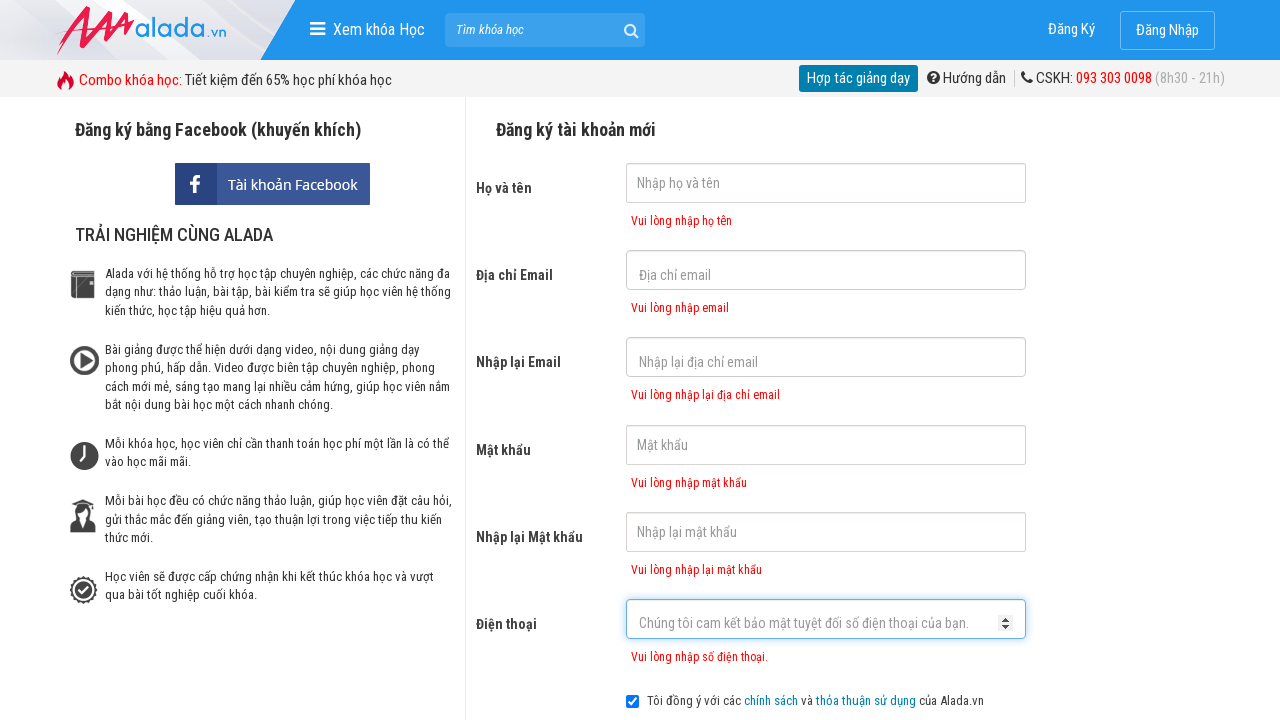

Phone error message appeared
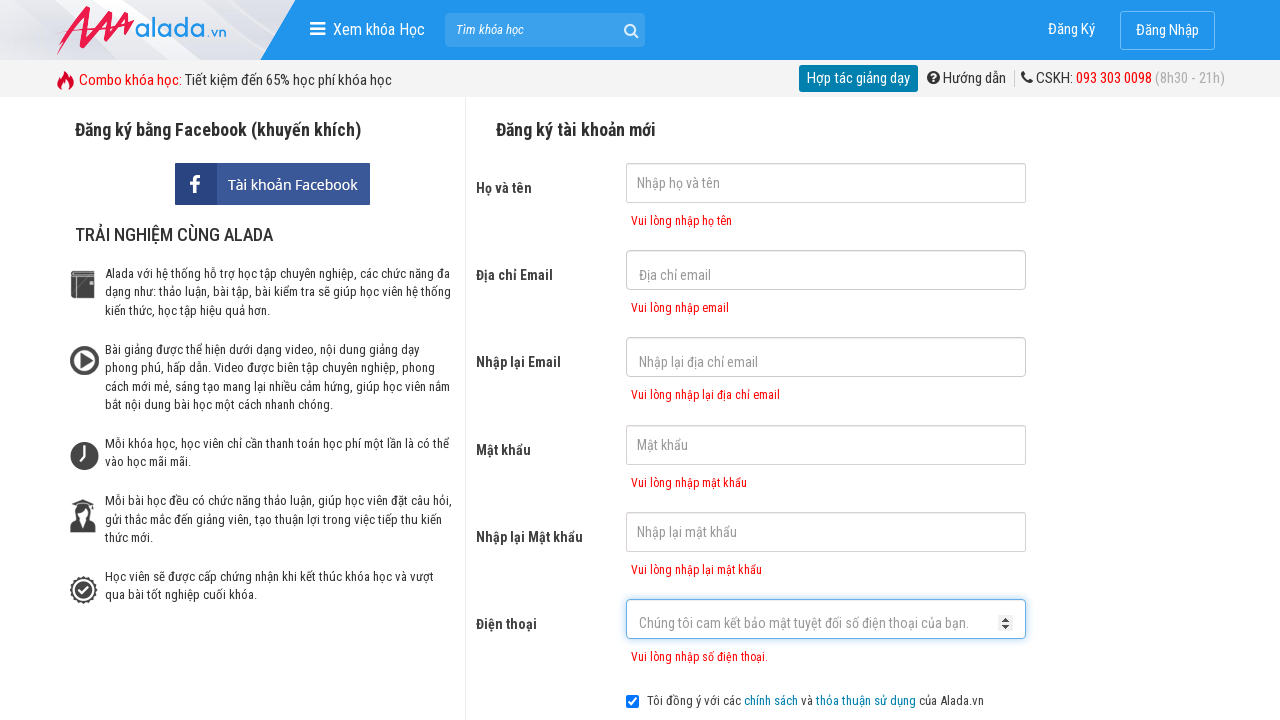

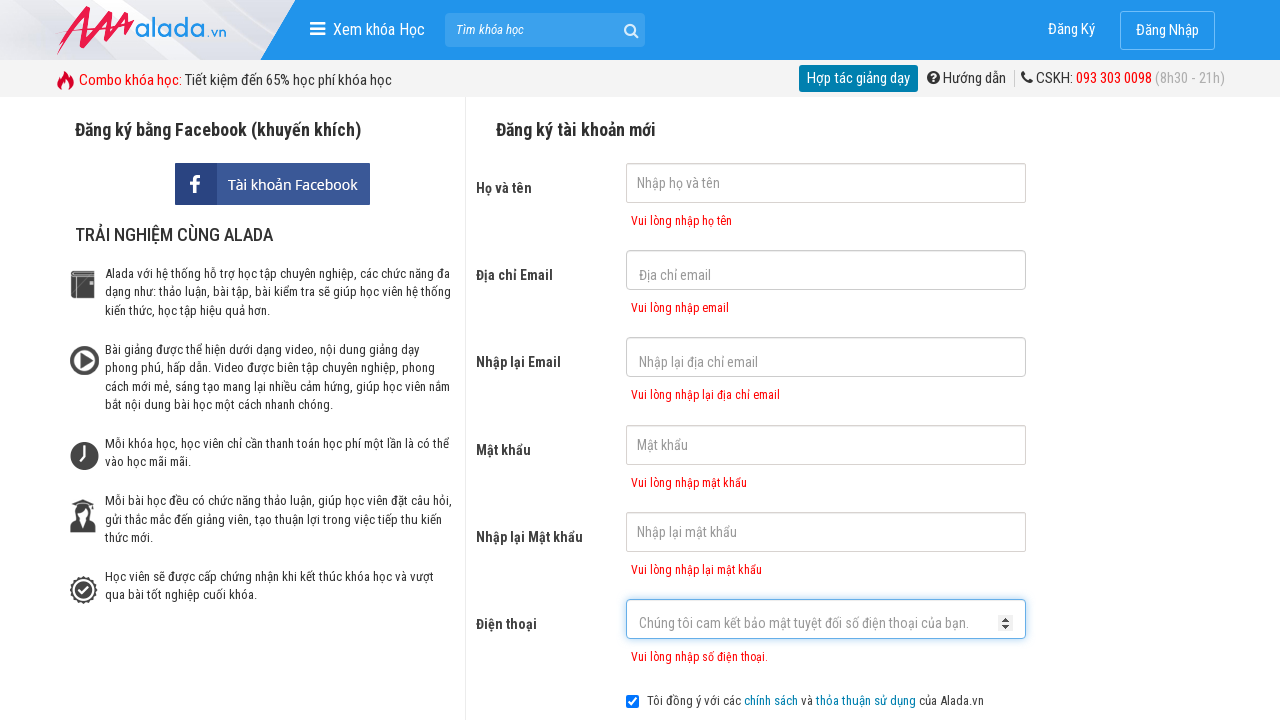